Tests that edits are cancelled when pressing Escape key

Starting URL: https://demo.playwright.dev/todomvc

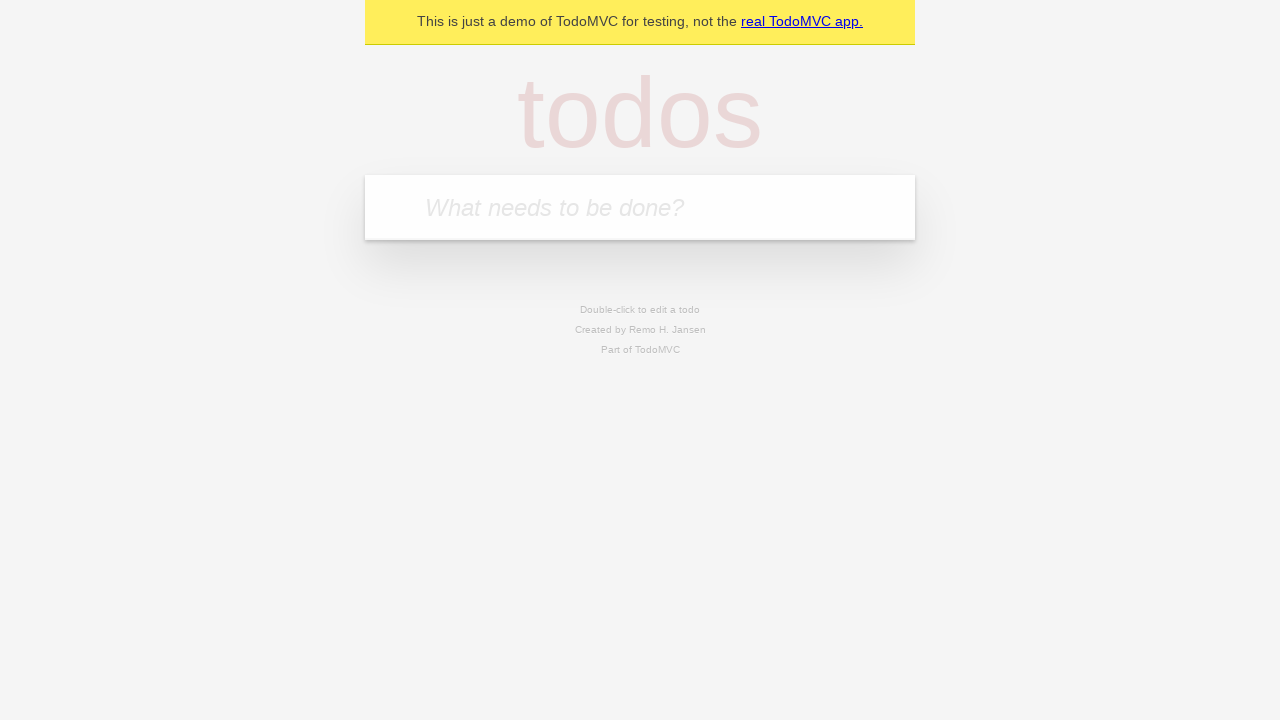

Filled new todo input with 'buy some cheese' on internal:attr=[placeholder="What needs to be done?"i]
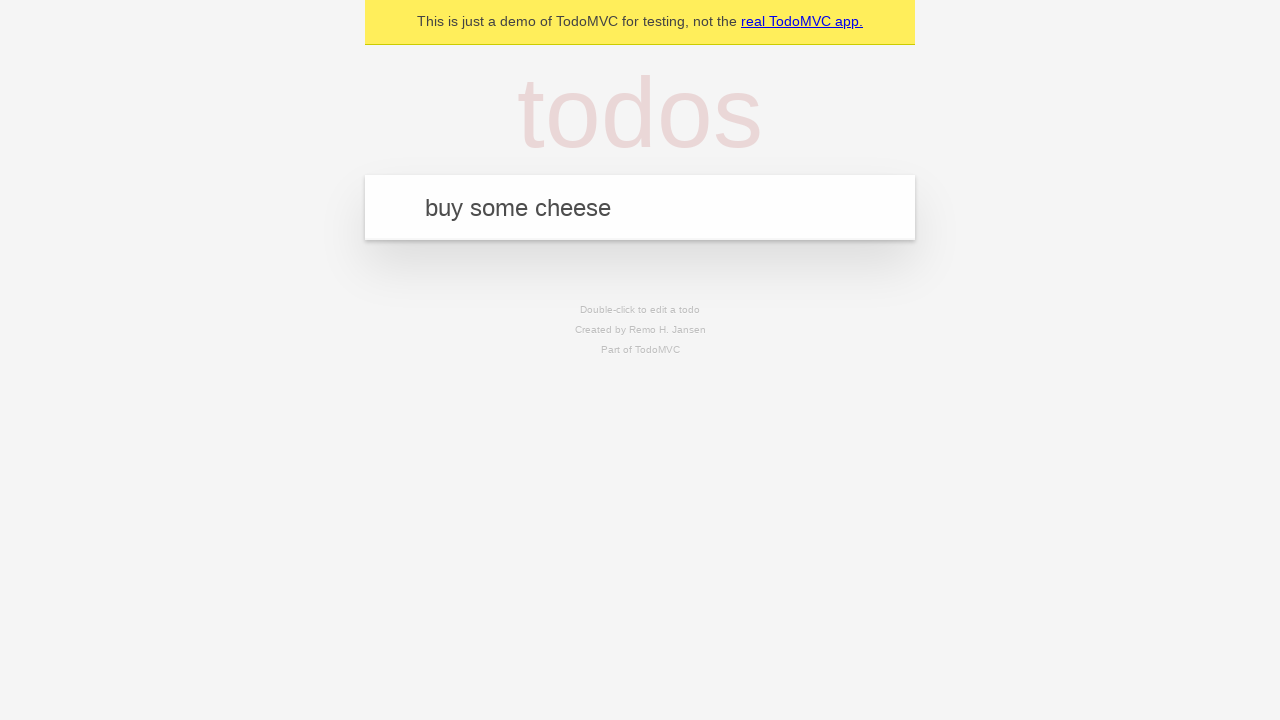

Pressed Enter to create first todo on internal:attr=[placeholder="What needs to be done?"i]
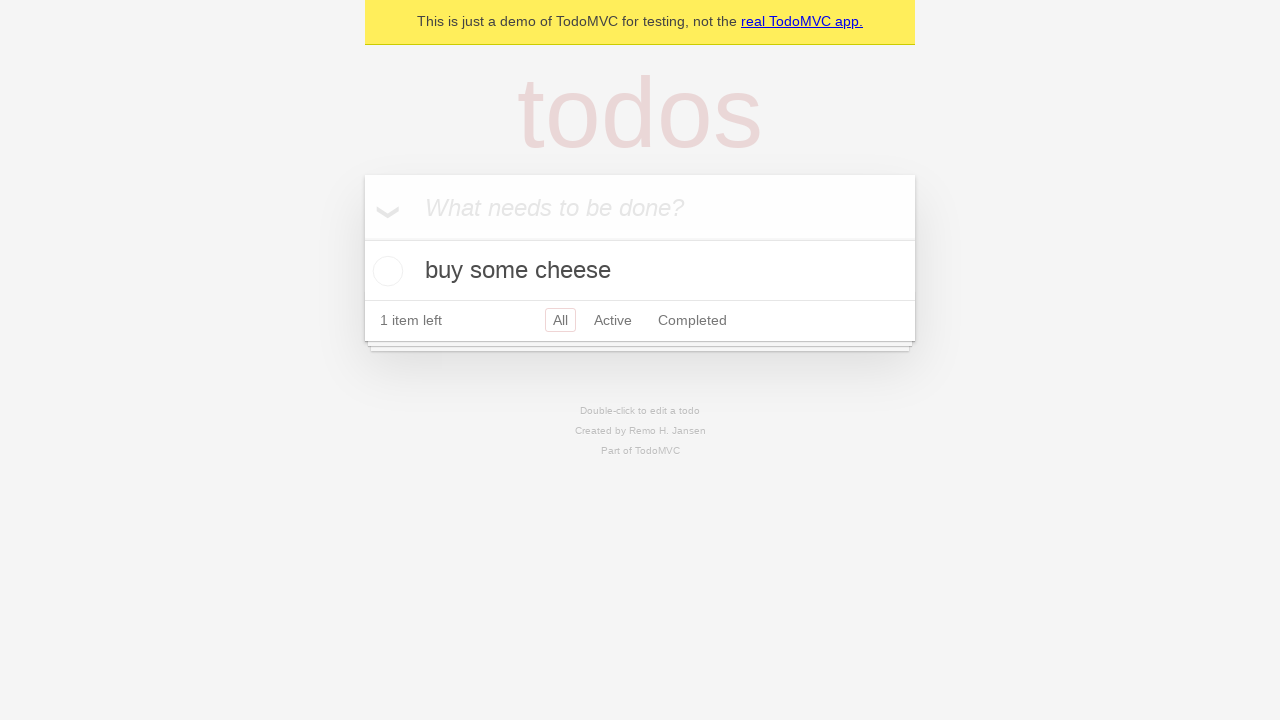

Filled new todo input with 'feed the cat' on internal:attr=[placeholder="What needs to be done?"i]
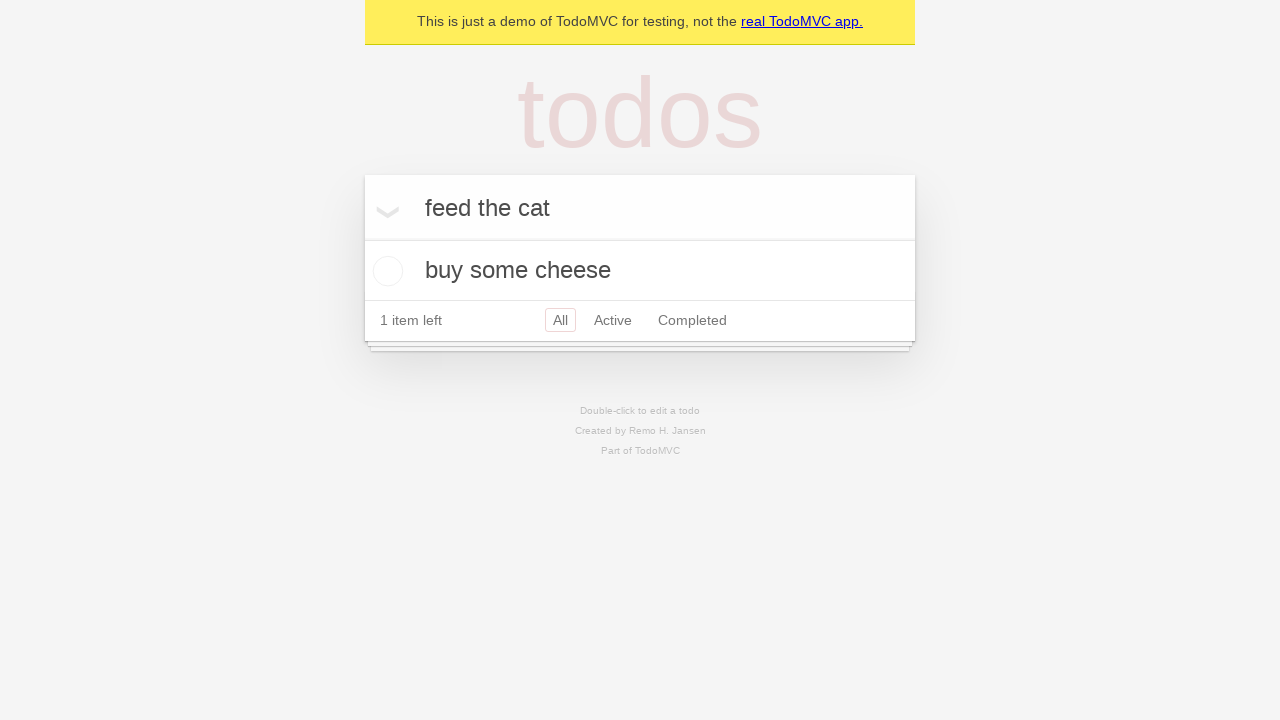

Pressed Enter to create second todo on internal:attr=[placeholder="What needs to be done?"i]
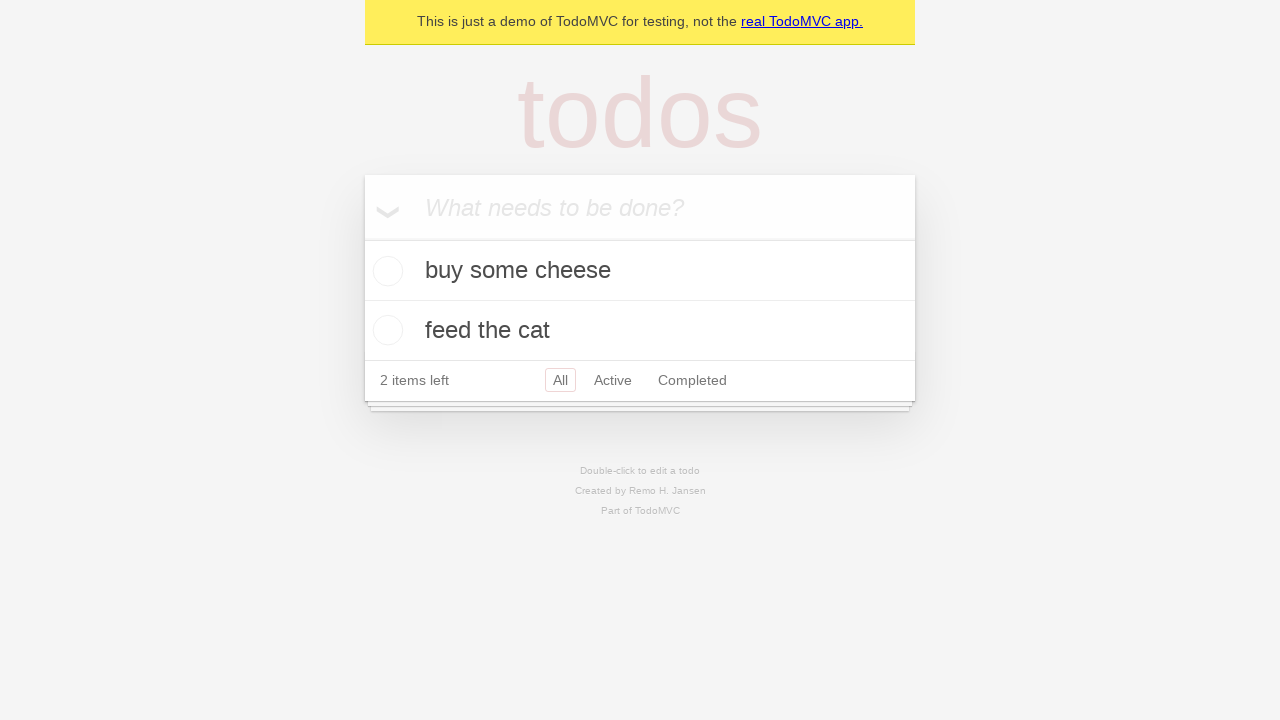

Filled new todo input with 'book a doctors appointment' on internal:attr=[placeholder="What needs to be done?"i]
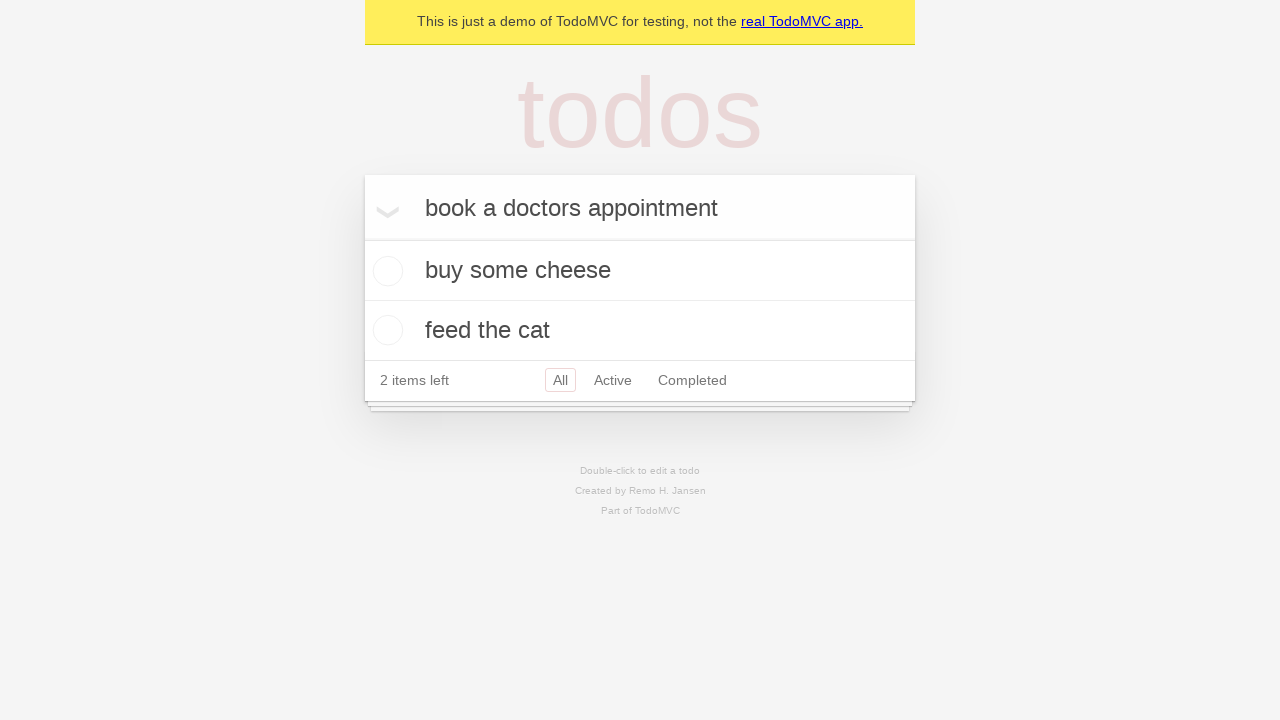

Pressed Enter to create third todo on internal:attr=[placeholder="What needs to be done?"i]
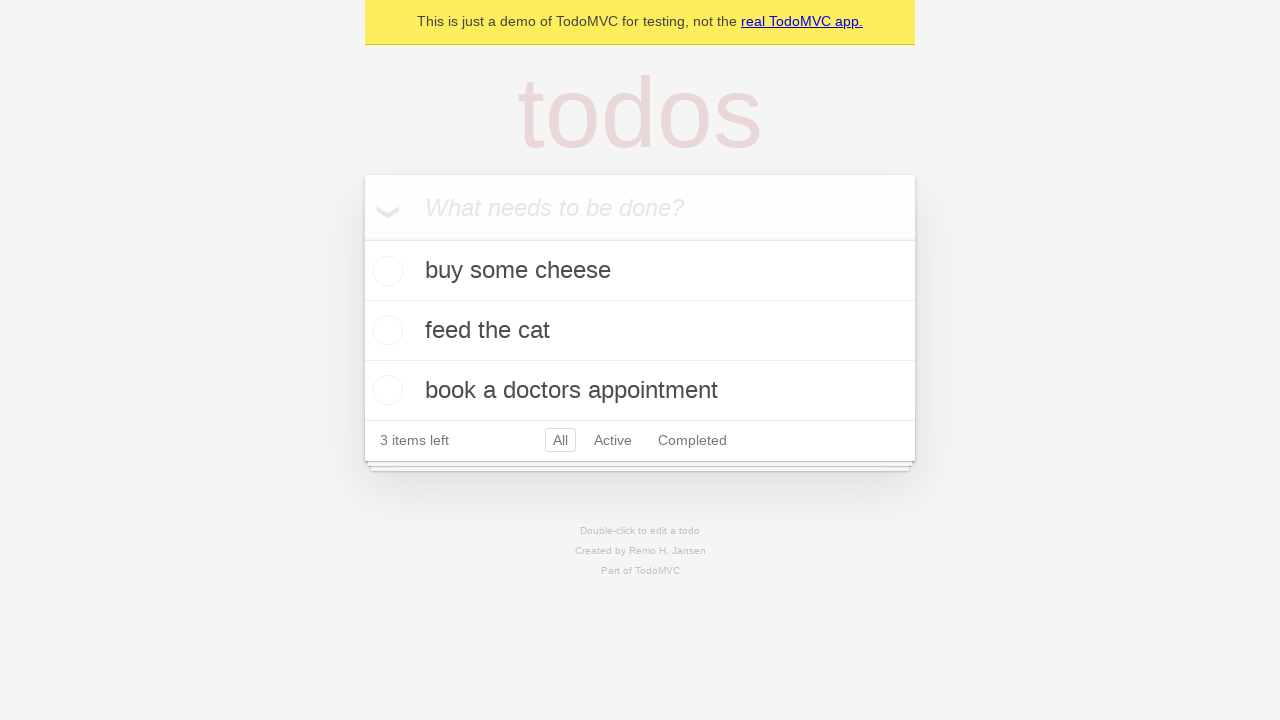

Double-clicked second todo item to enter edit mode at (640, 331) on internal:testid=[data-testid="todo-item"s] >> nth=1
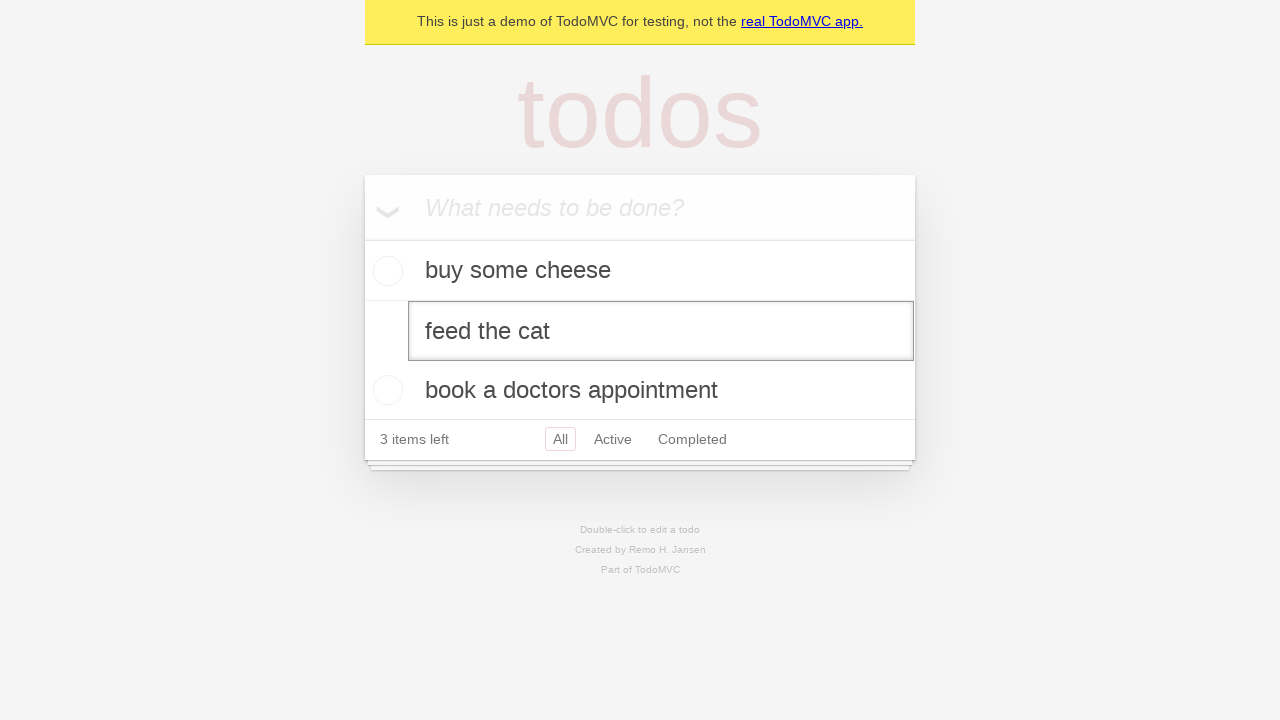

Filled edit field with 'buy some sausages' on internal:testid=[data-testid="todo-item"s] >> nth=1 >> internal:role=textbox[nam
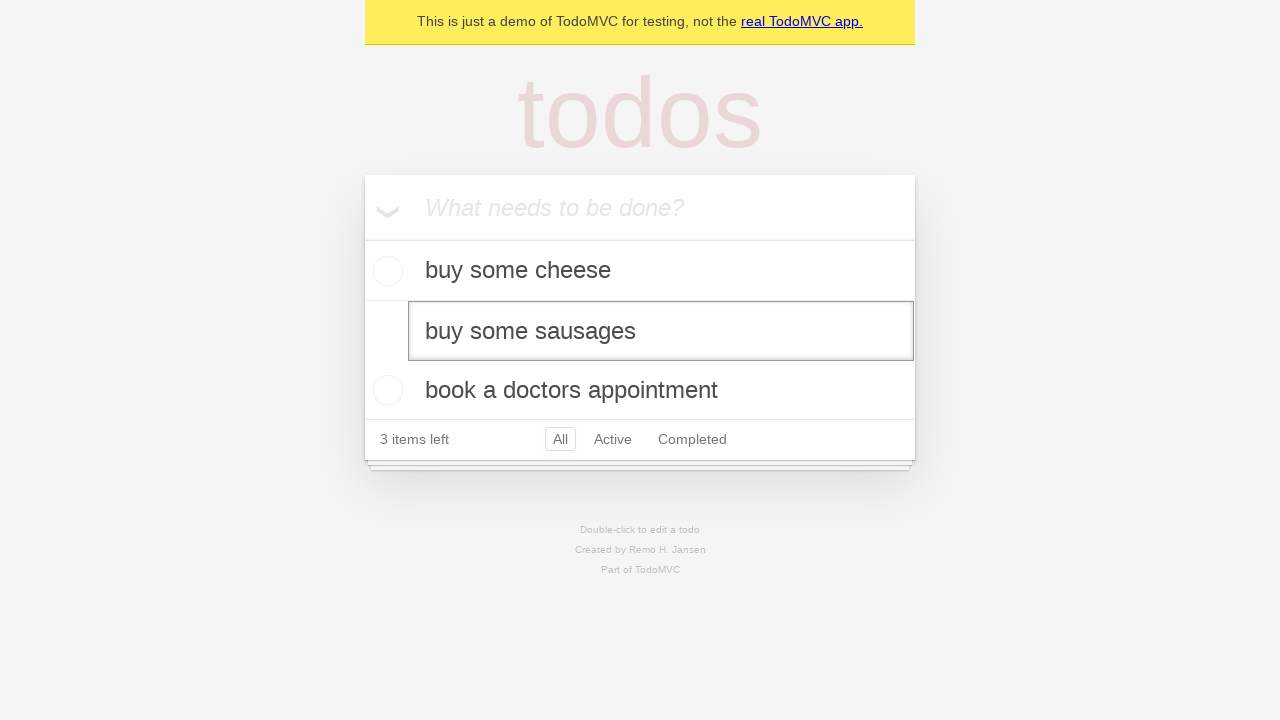

Pressed Escape to cancel edits on second todo on internal:testid=[data-testid="todo-item"s] >> nth=1 >> internal:role=textbox[nam
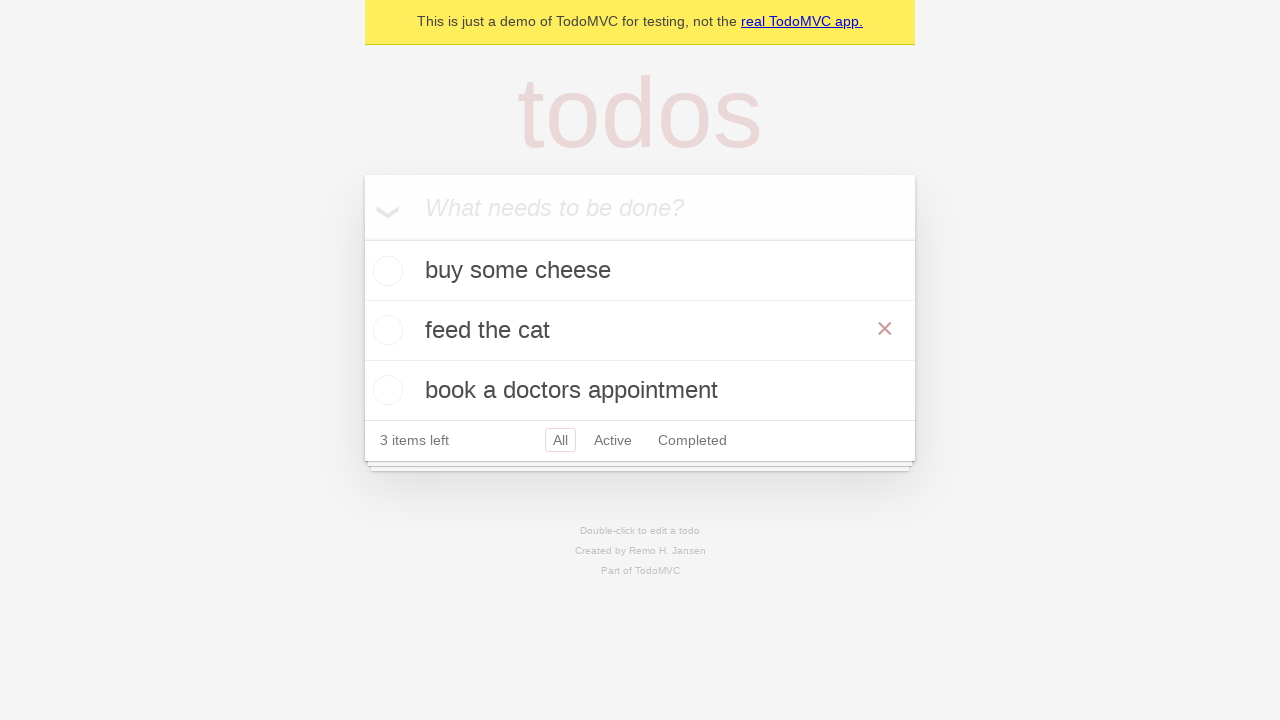

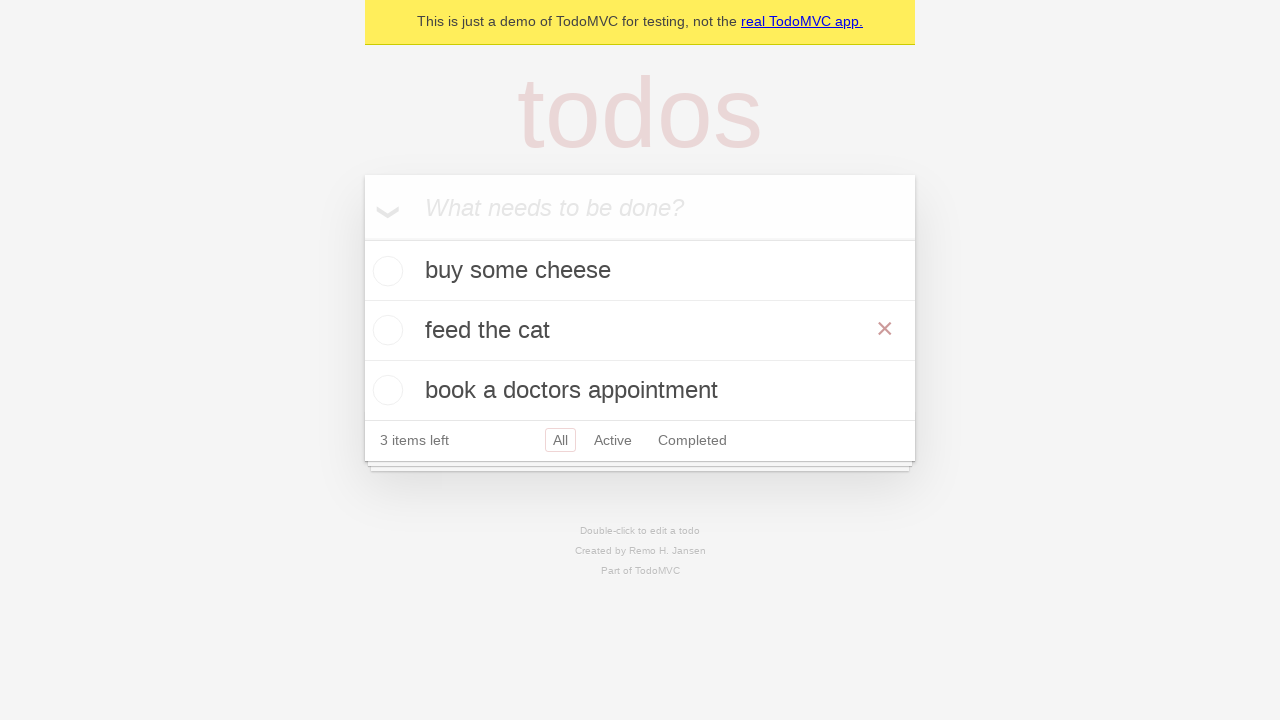